Tests Dynamic Controls by enabling an input field and filling text

Starting URL: https://the-internet.herokuapp.com/

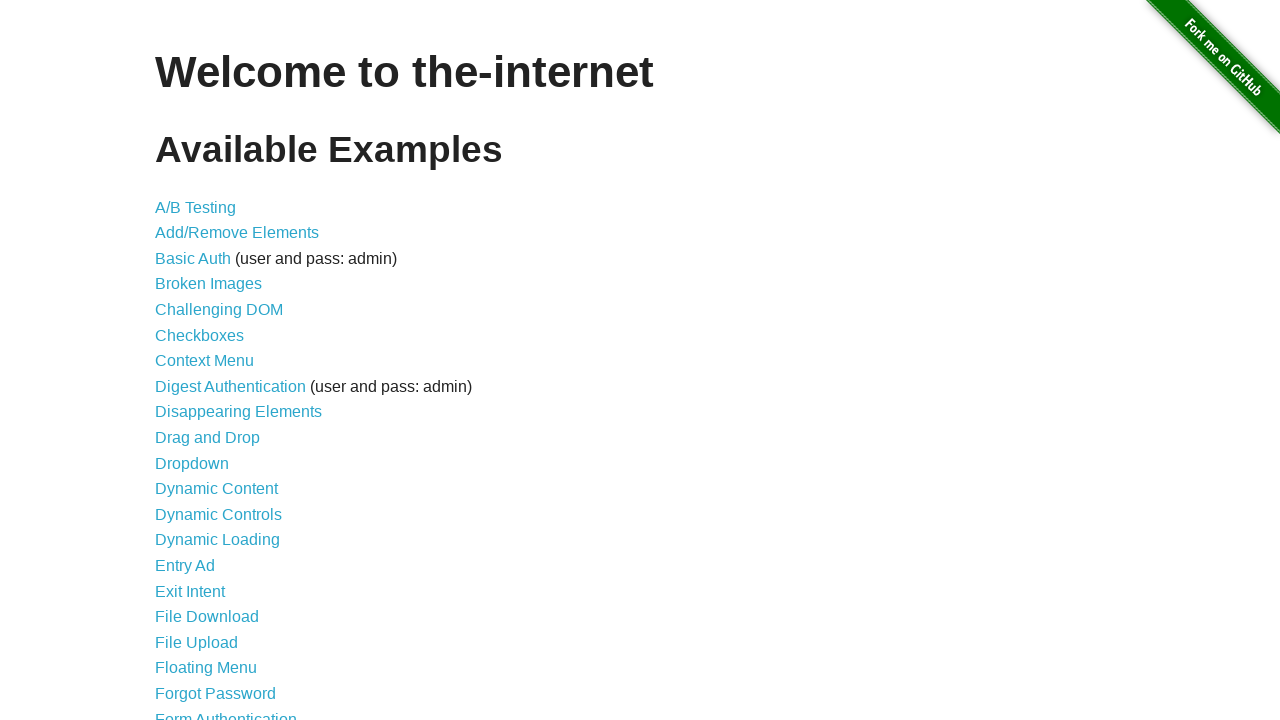

Clicked Dynamic Controls link at (218, 514) on internal:role=link[name="Dynamic Controls"i]
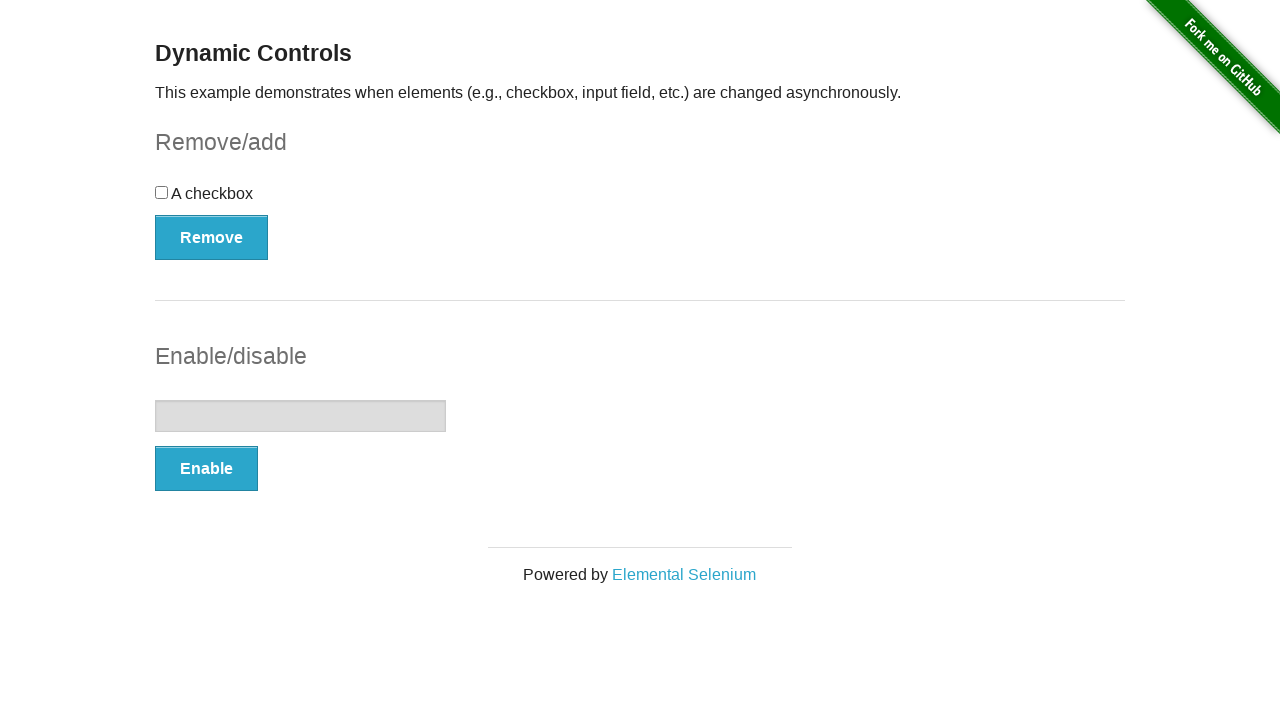

Clicked Enable button to enable input field at (206, 469) on [onclick='swapInput()']
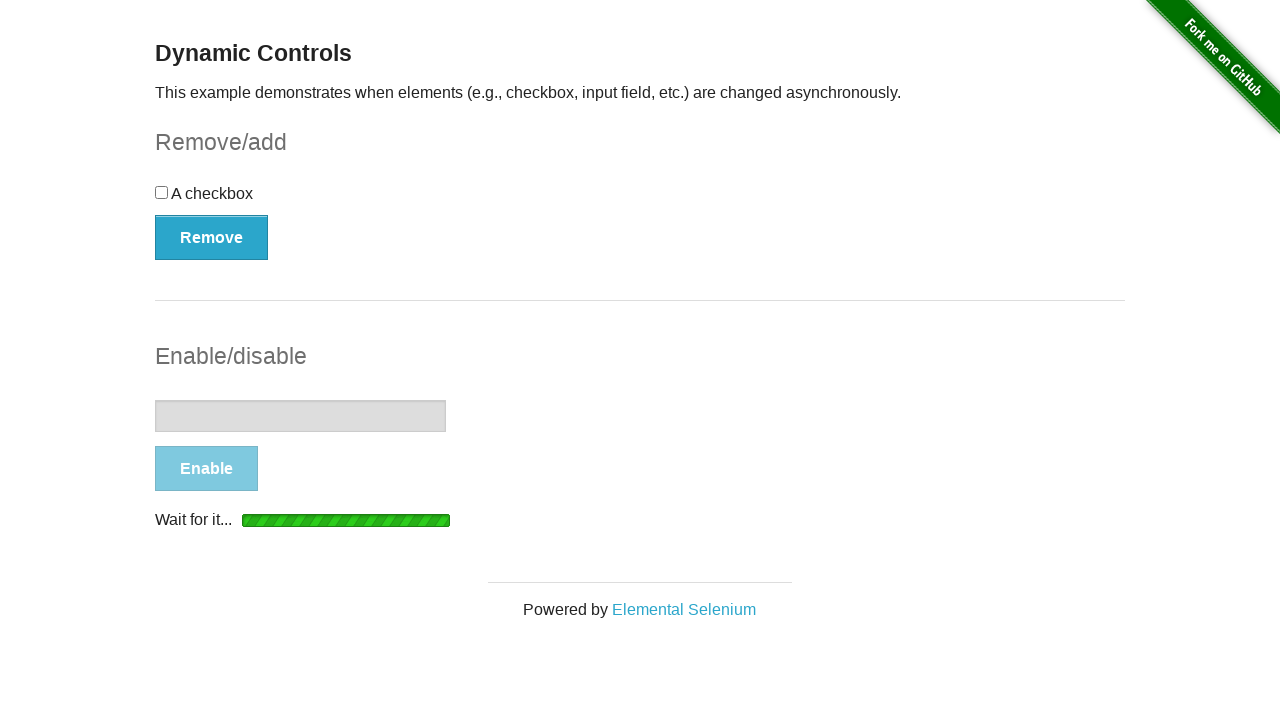

Filled enabled input field with 'Enable field text' on input >> nth=-1
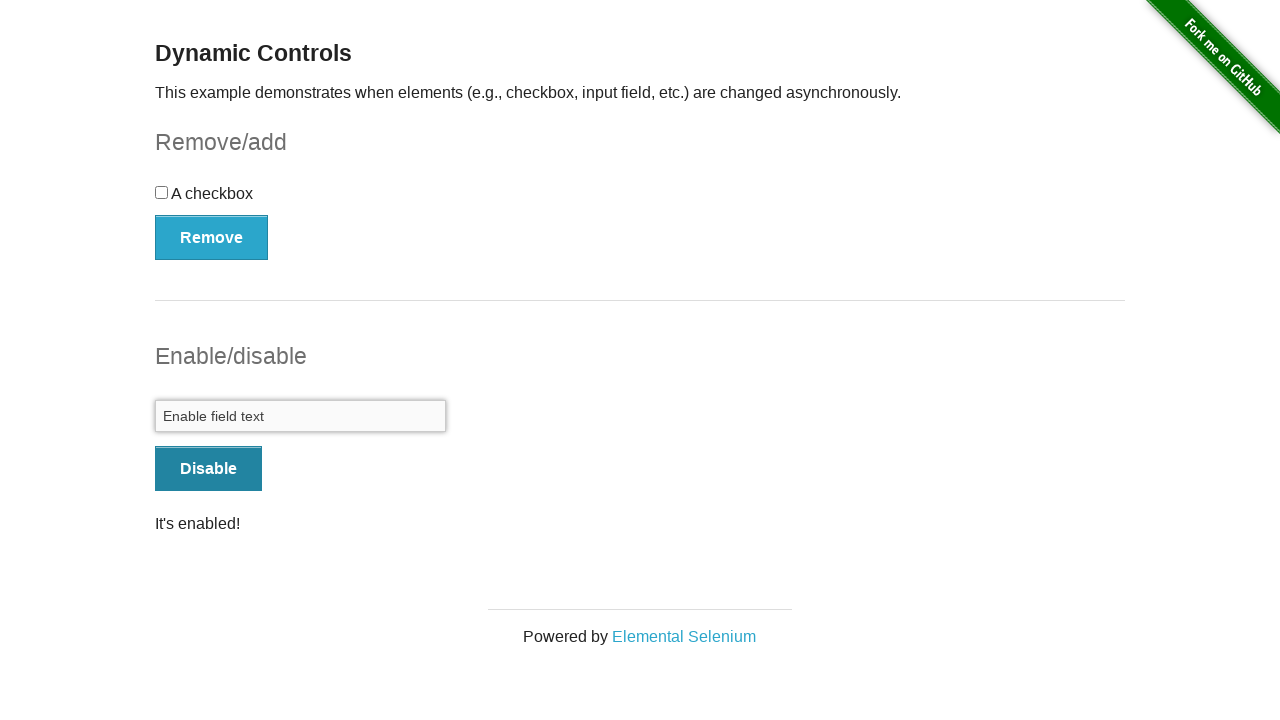

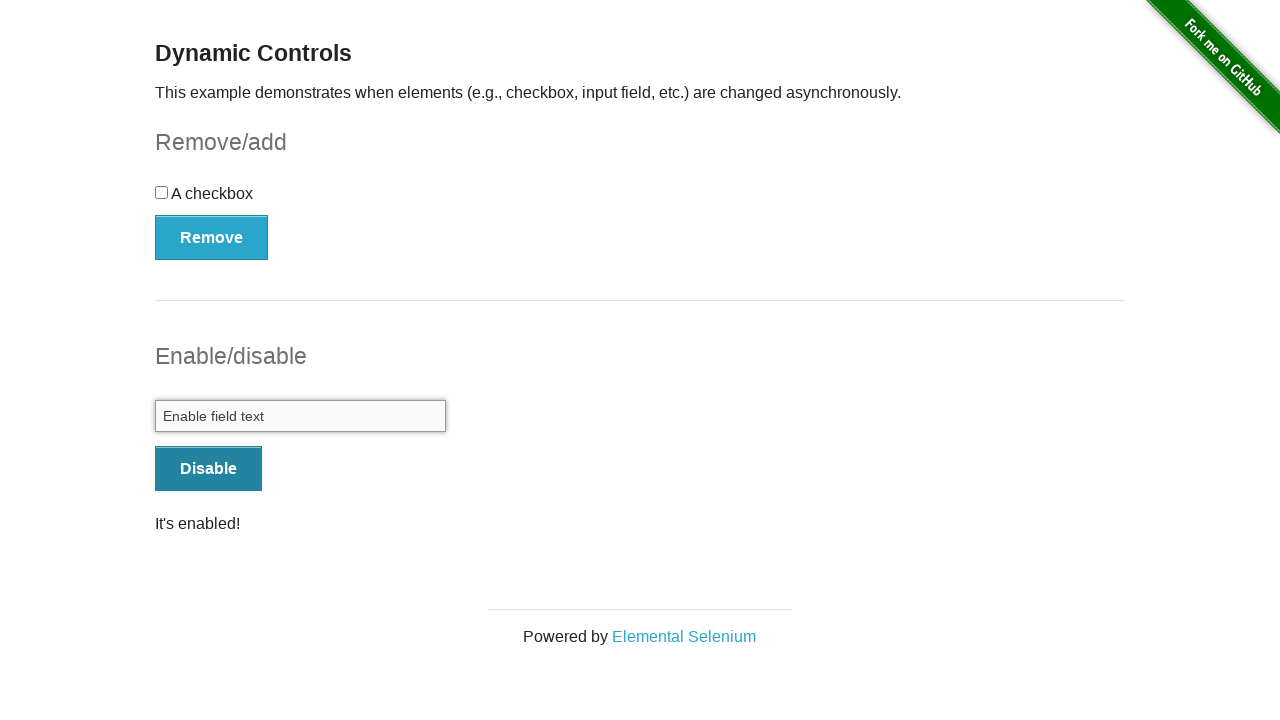